Navigates to Selenium's official website and triggers the browser print dialog using keyboard shortcut Ctrl+P, then attempts to interact with the print popup using keyboard navigation.

Starting URL: https://www.selenium.dev

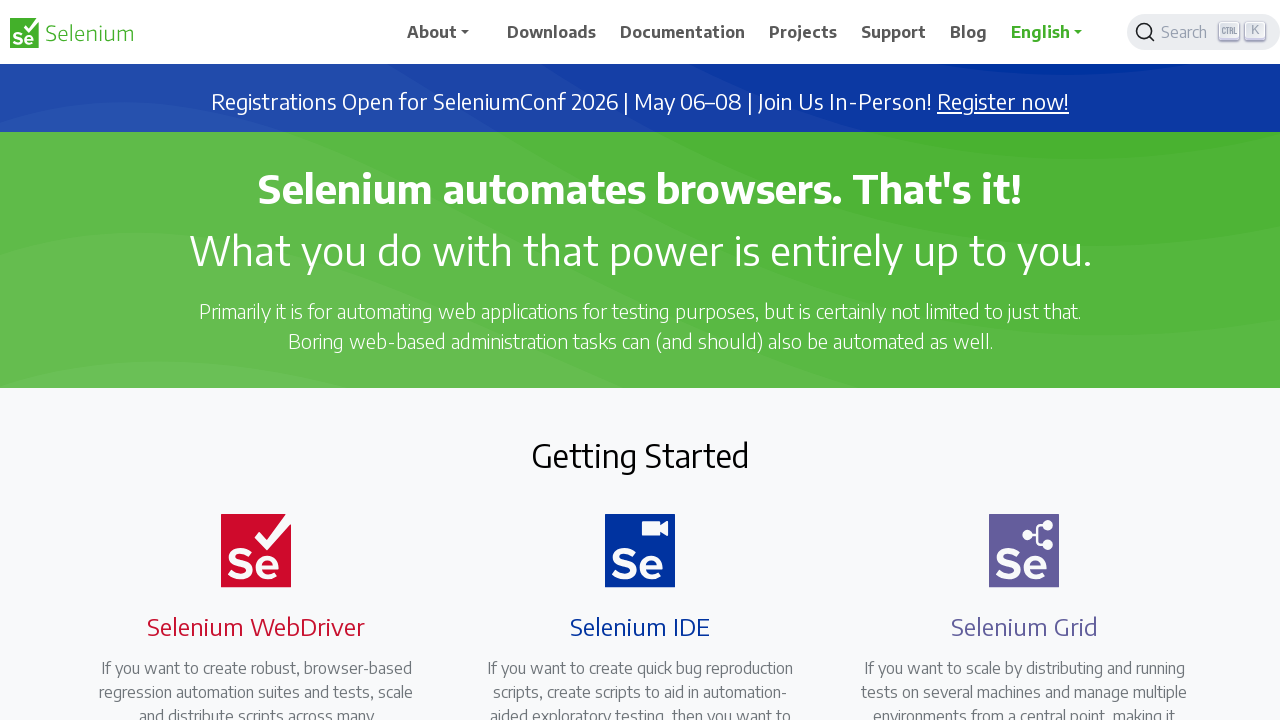

Waited for page to load (domcontentloaded state)
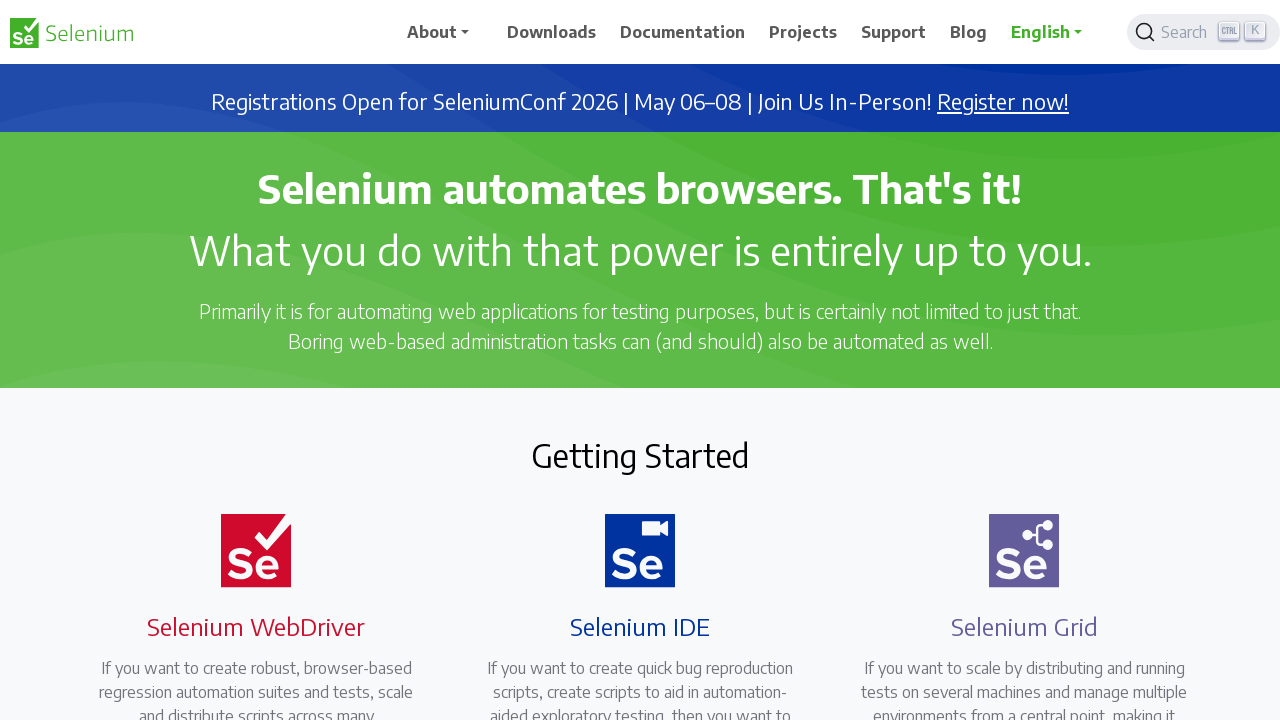

Triggered print dialog using Ctrl+P keyboard shortcut
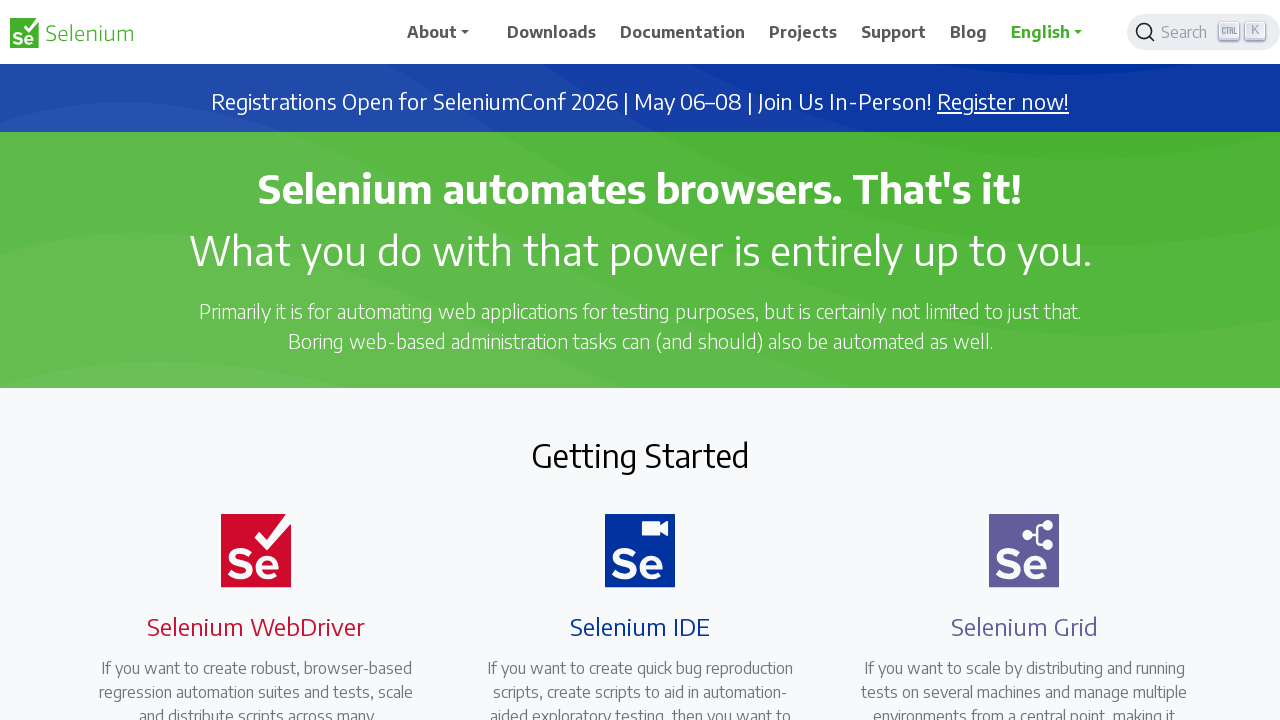

Waited 2000ms for print dialog to appear
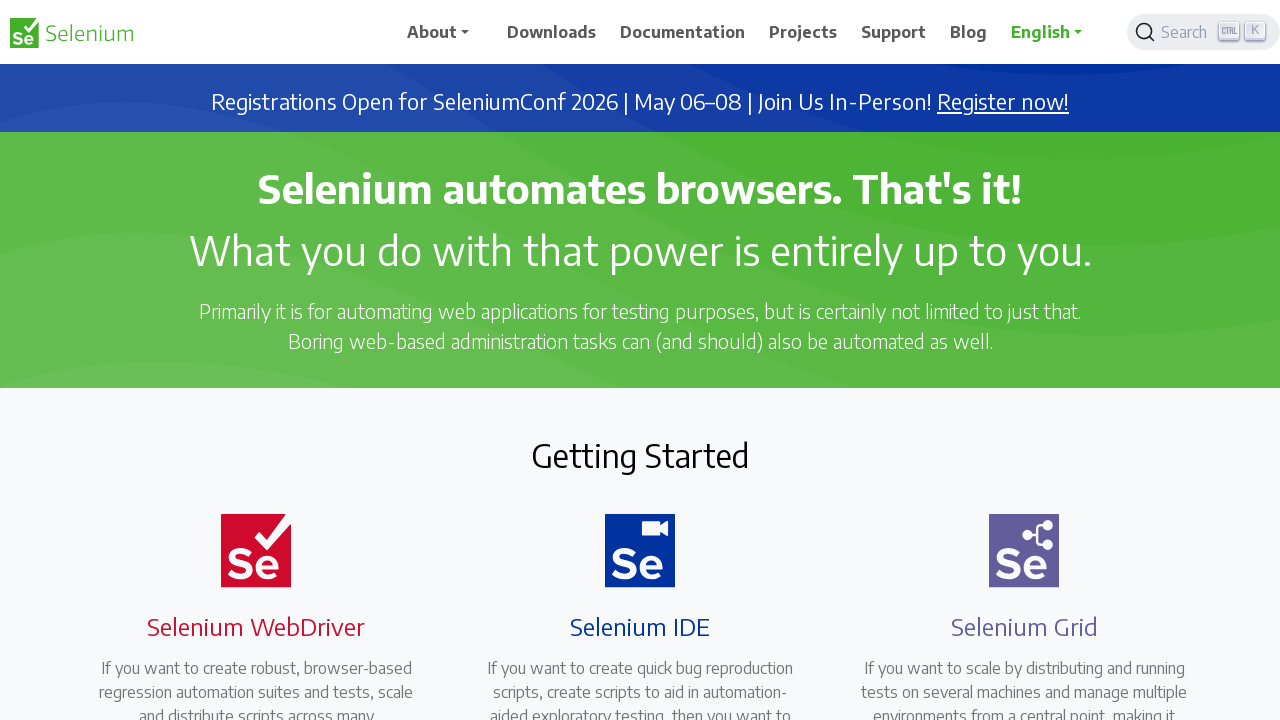

Pressed Tab to navigate within print dialog
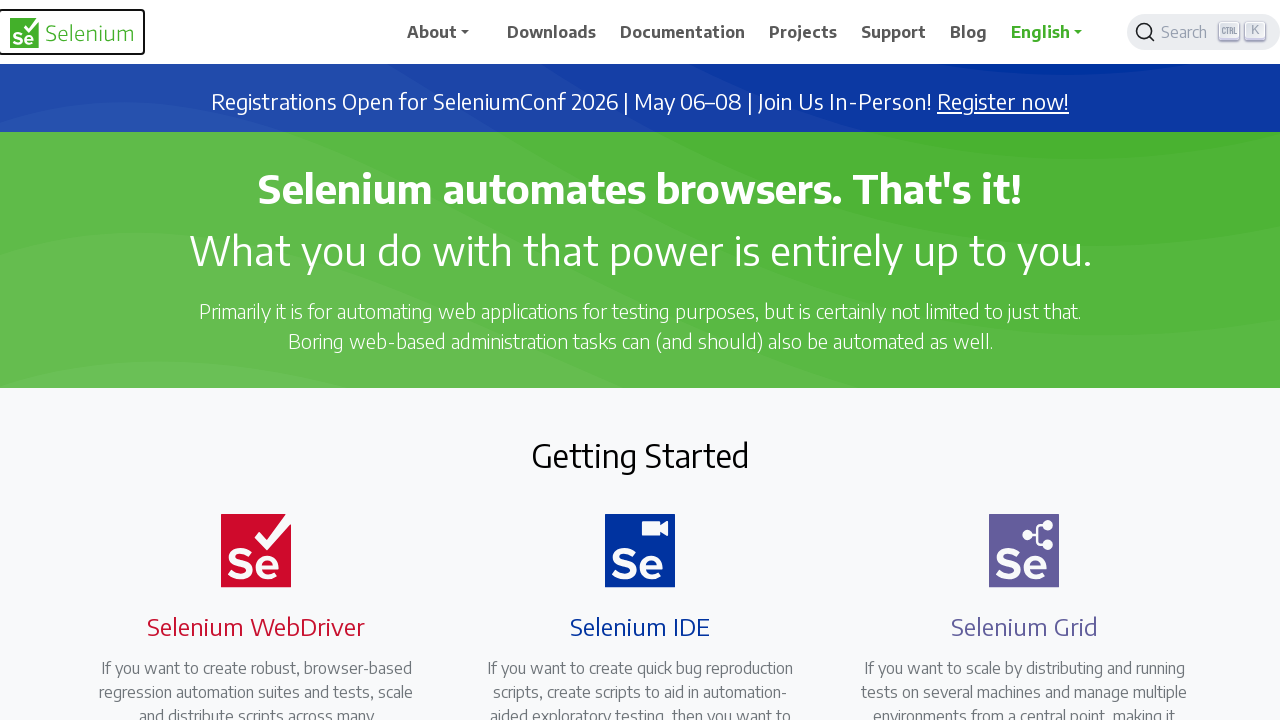

Waited 2000ms for dialog to respond to Tab navigation
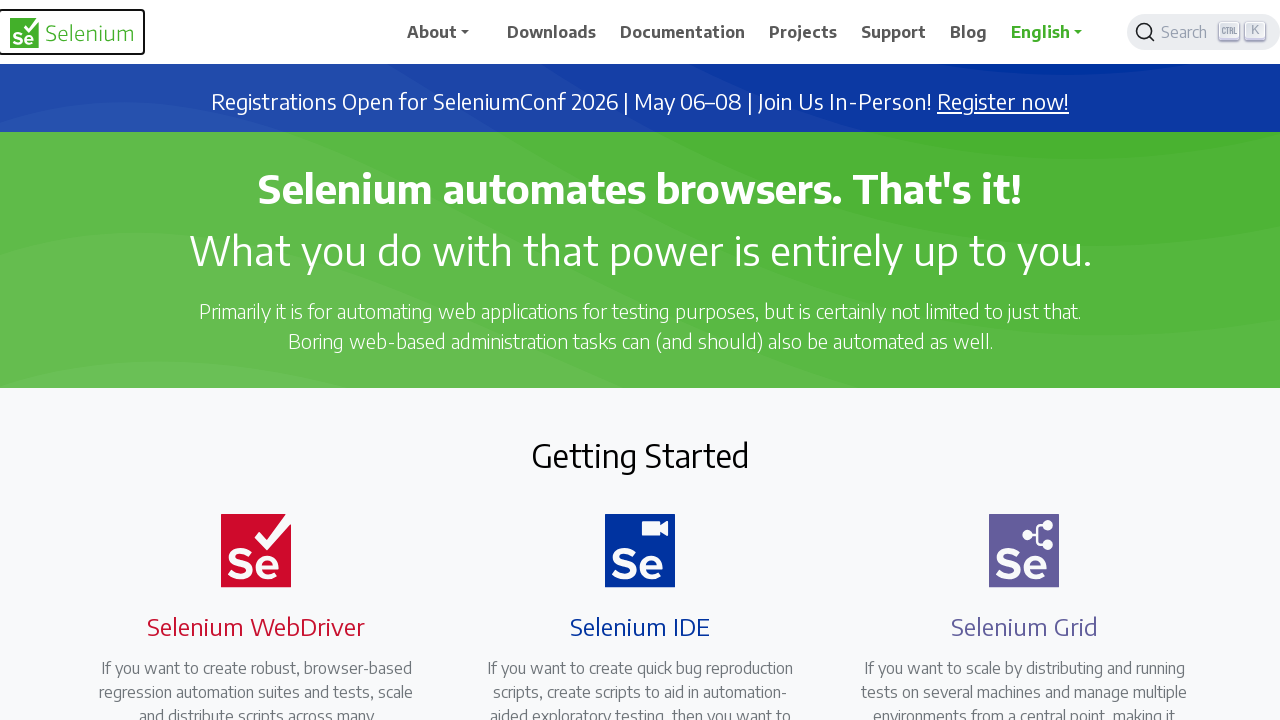

Pressed Enter to confirm and close print dialog
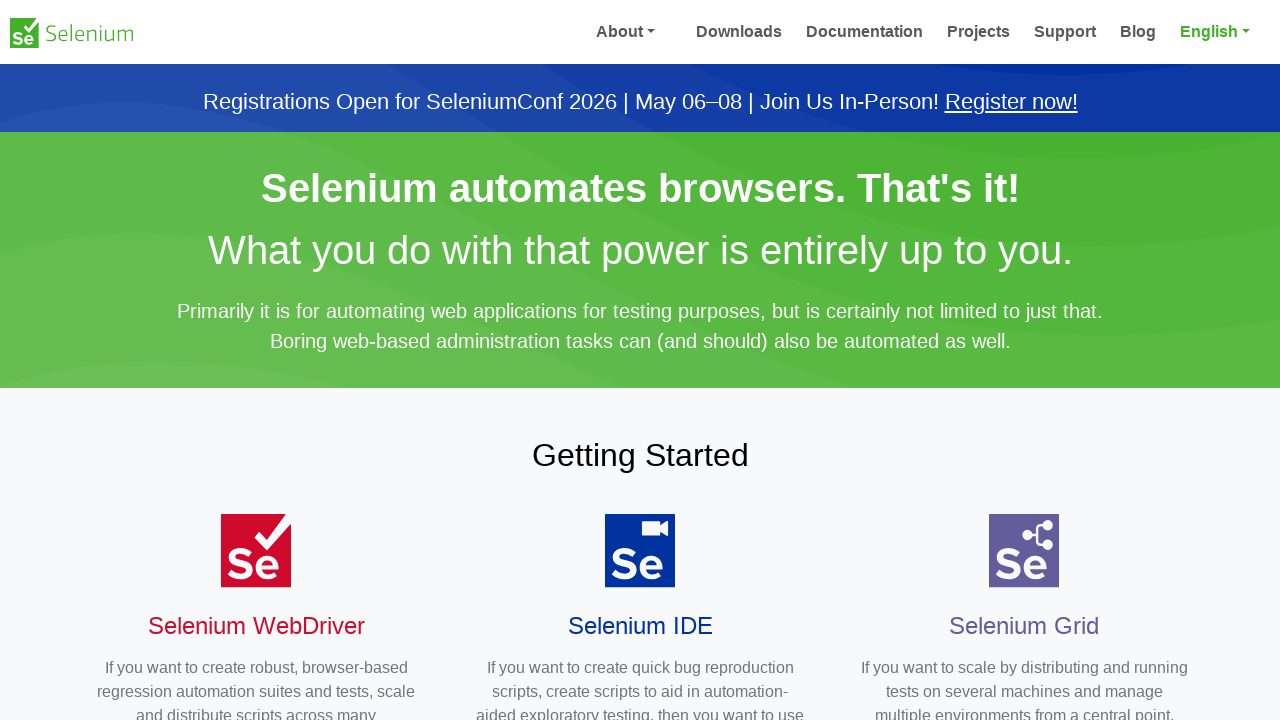

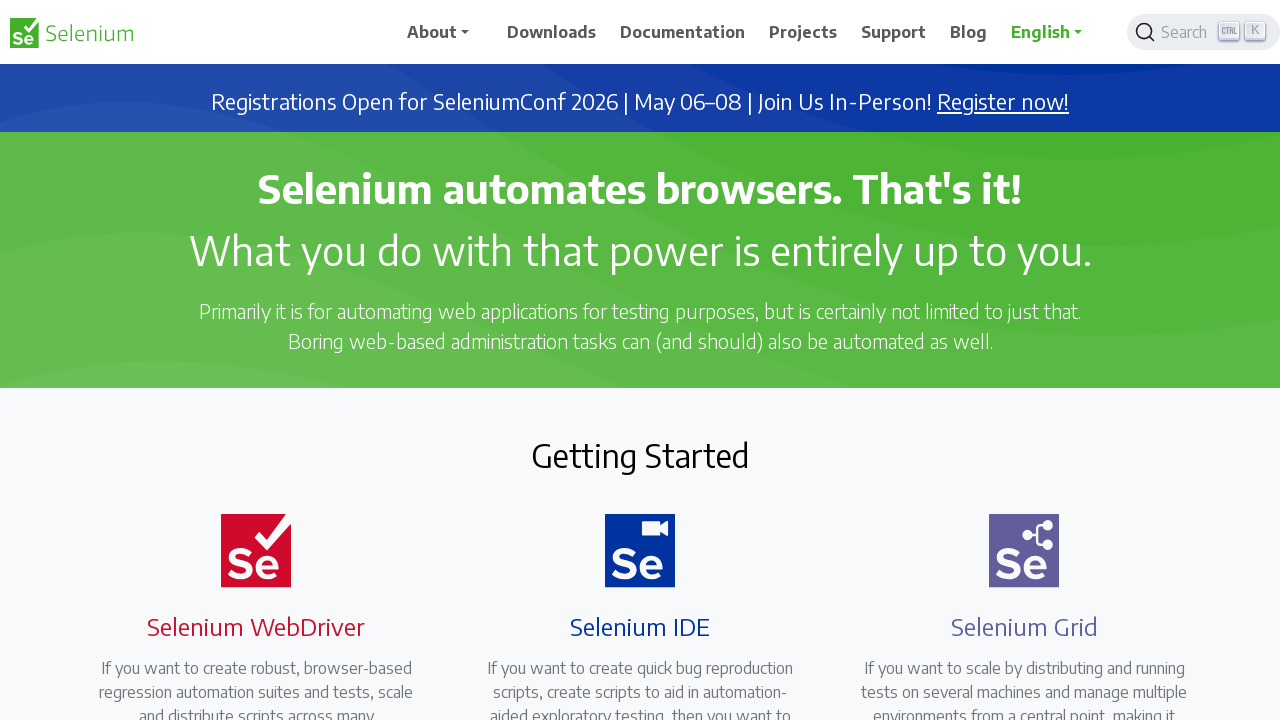